Tests a registration form by filling in personal details including first name, last name, username, email, phone number, selecting gender, entering date of birth, and selecting a department from a dropdown.

Starting URL: https://practice.cydeo.com/registration_form

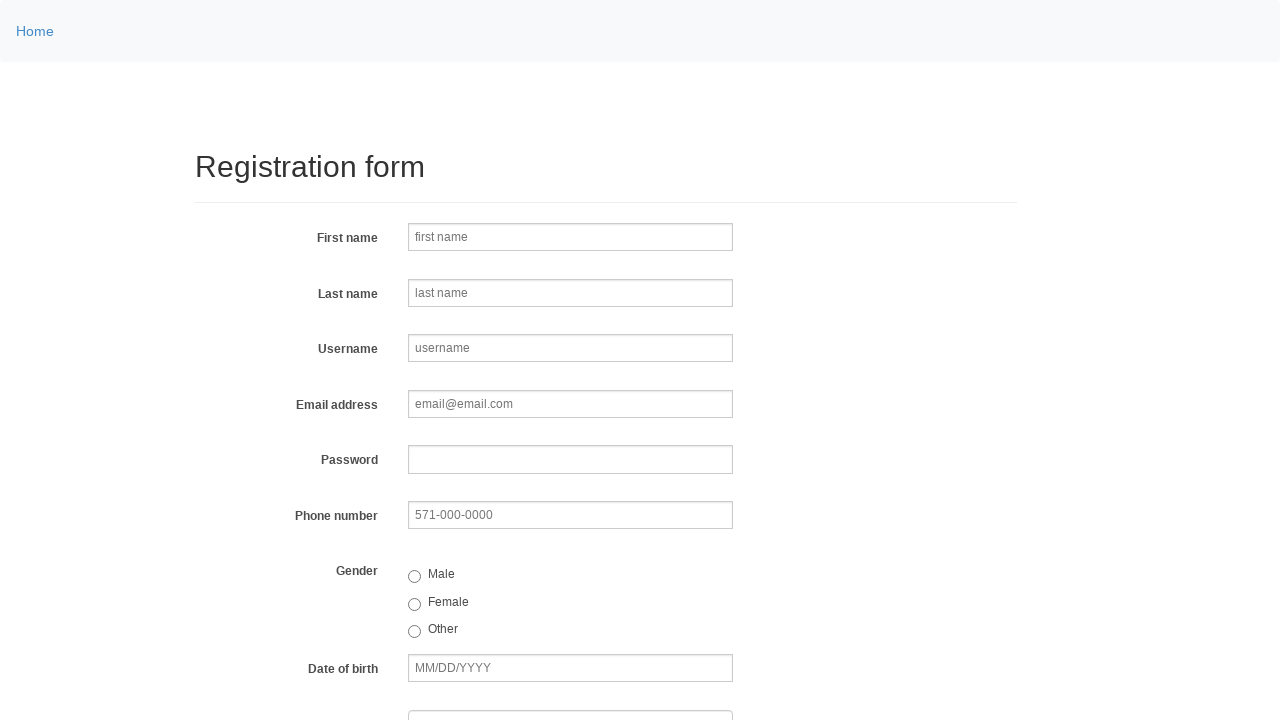

Filled first name field with 'Jennifer' on input[name='firstname']
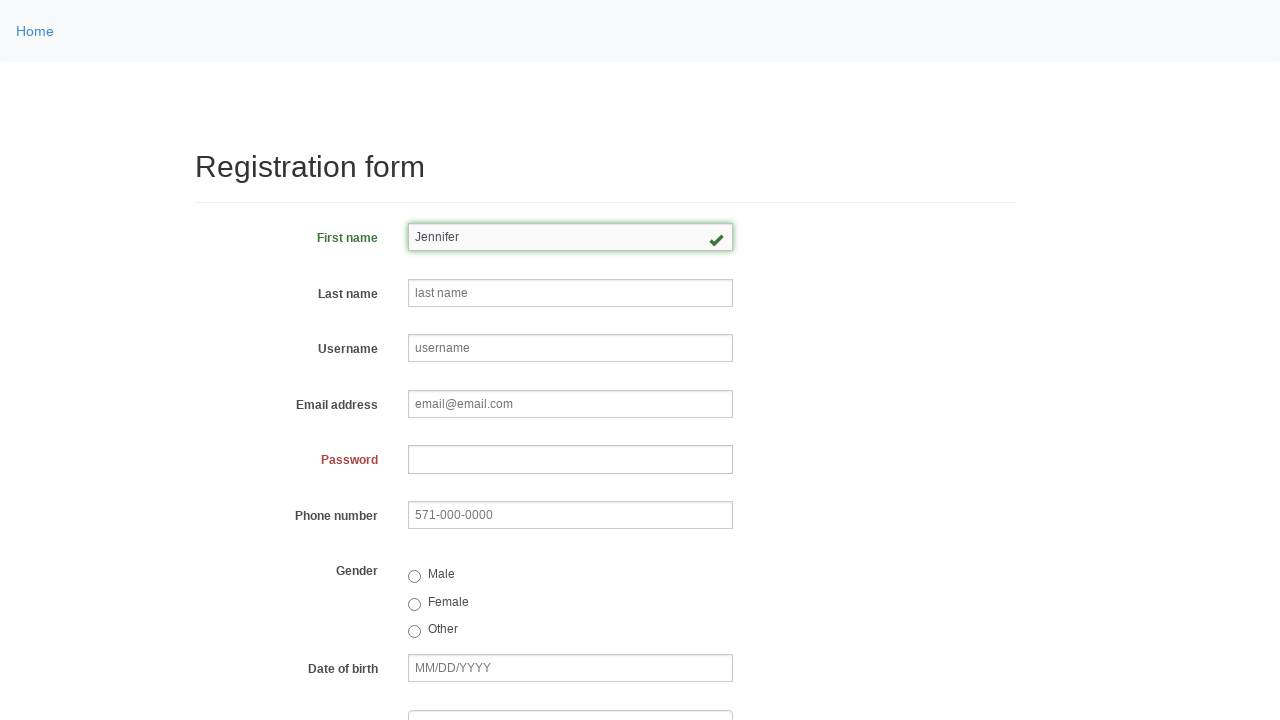

Filled last name field with 'Martinez' on input[placeholder='last name']
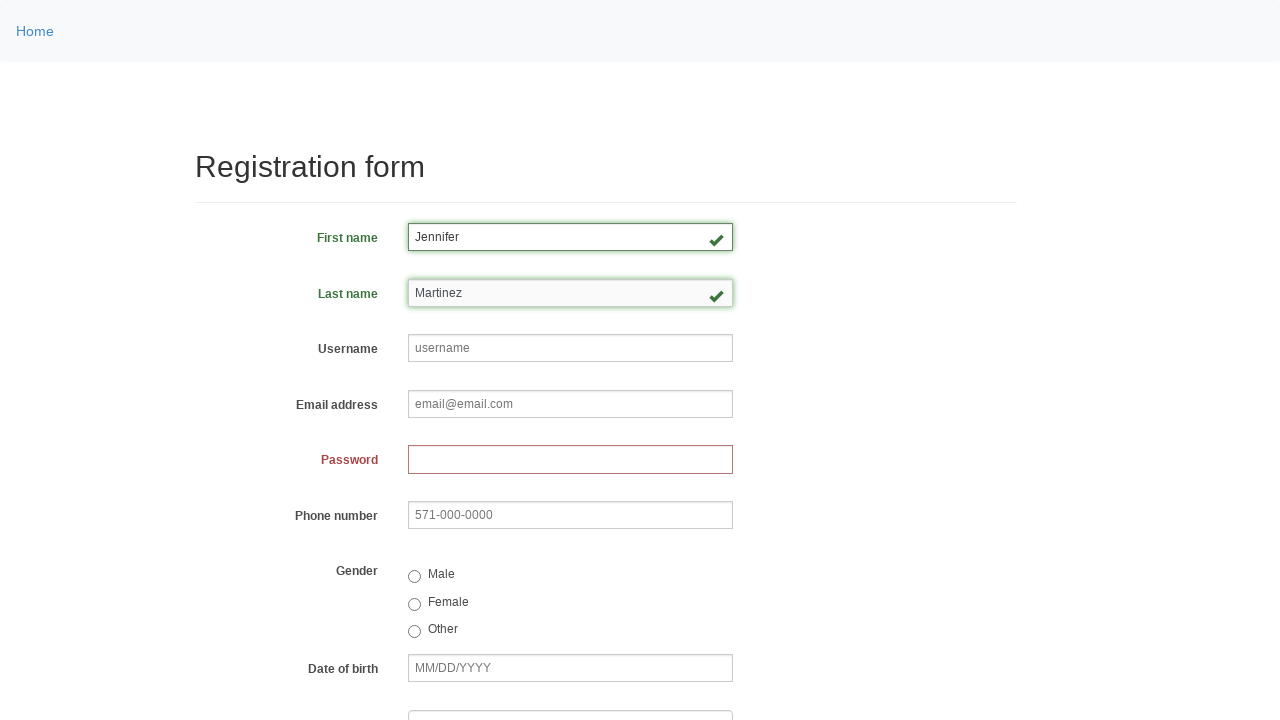

Filled username field with 'jmart847' on input[name='username']
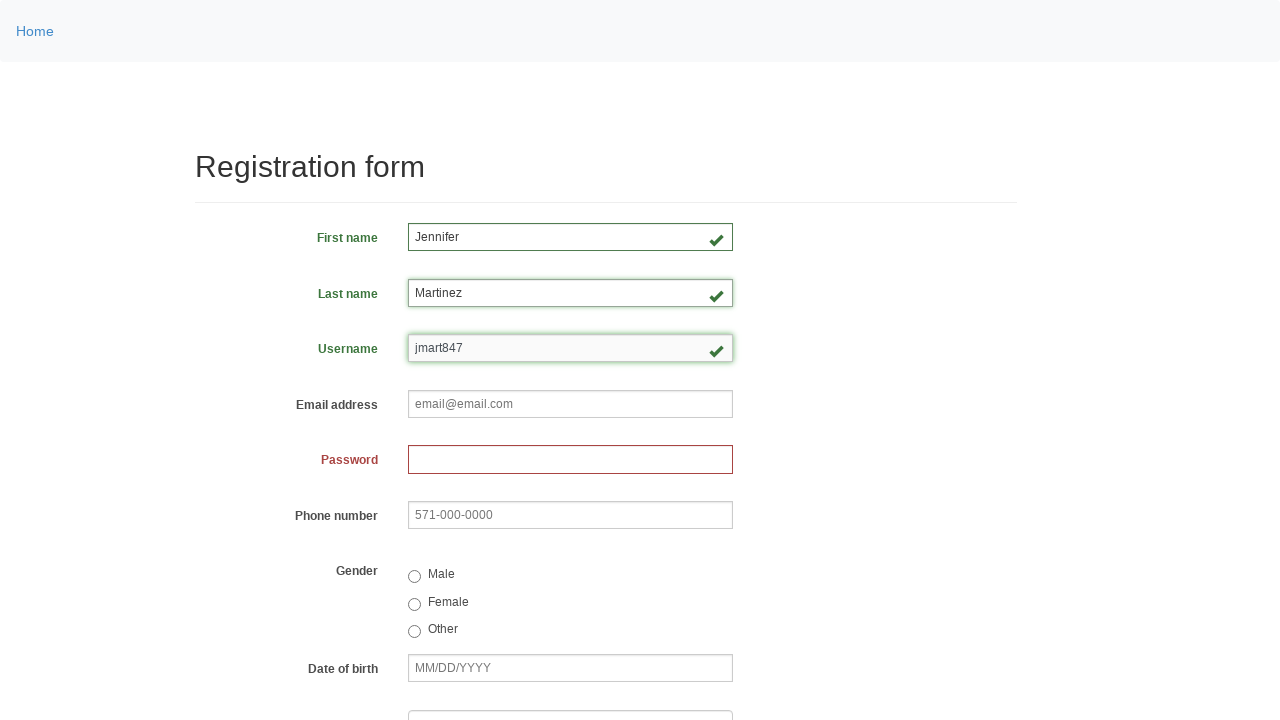

Filled email field with 'jennifer.martinez@example.com' on input[name='email']
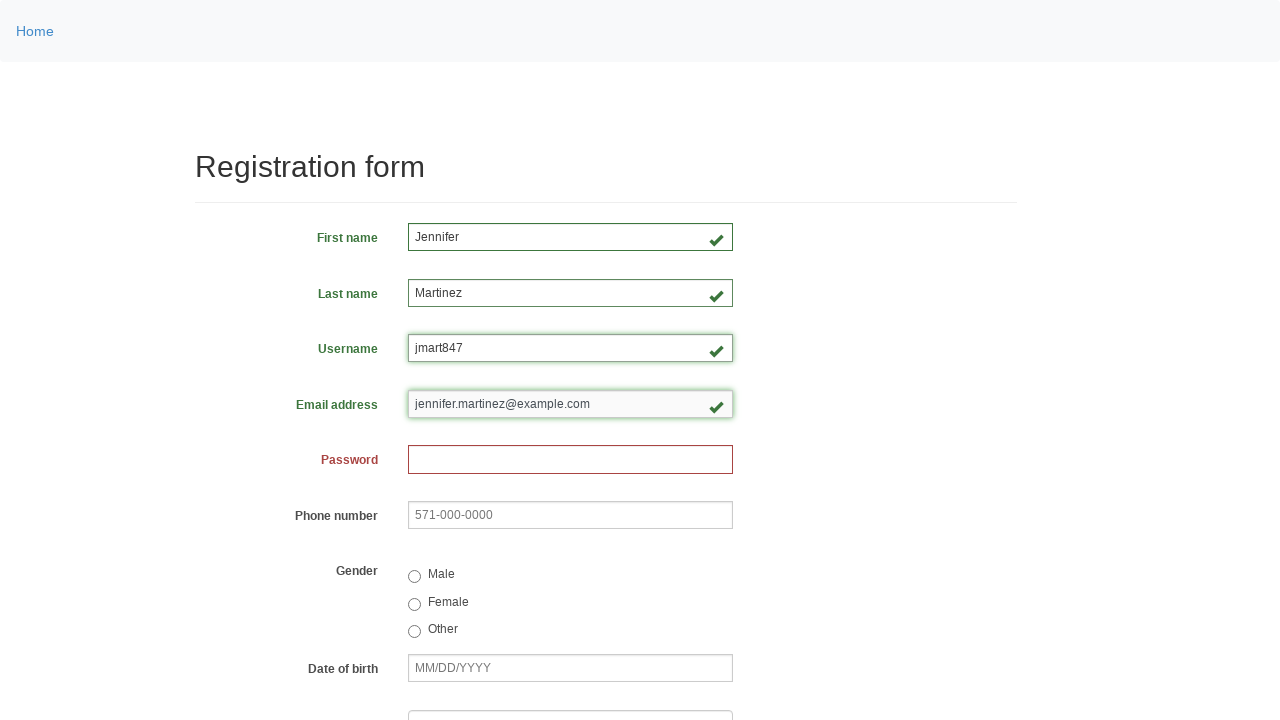

Filled phone number field with '571-482-9163' on input[name='phone']
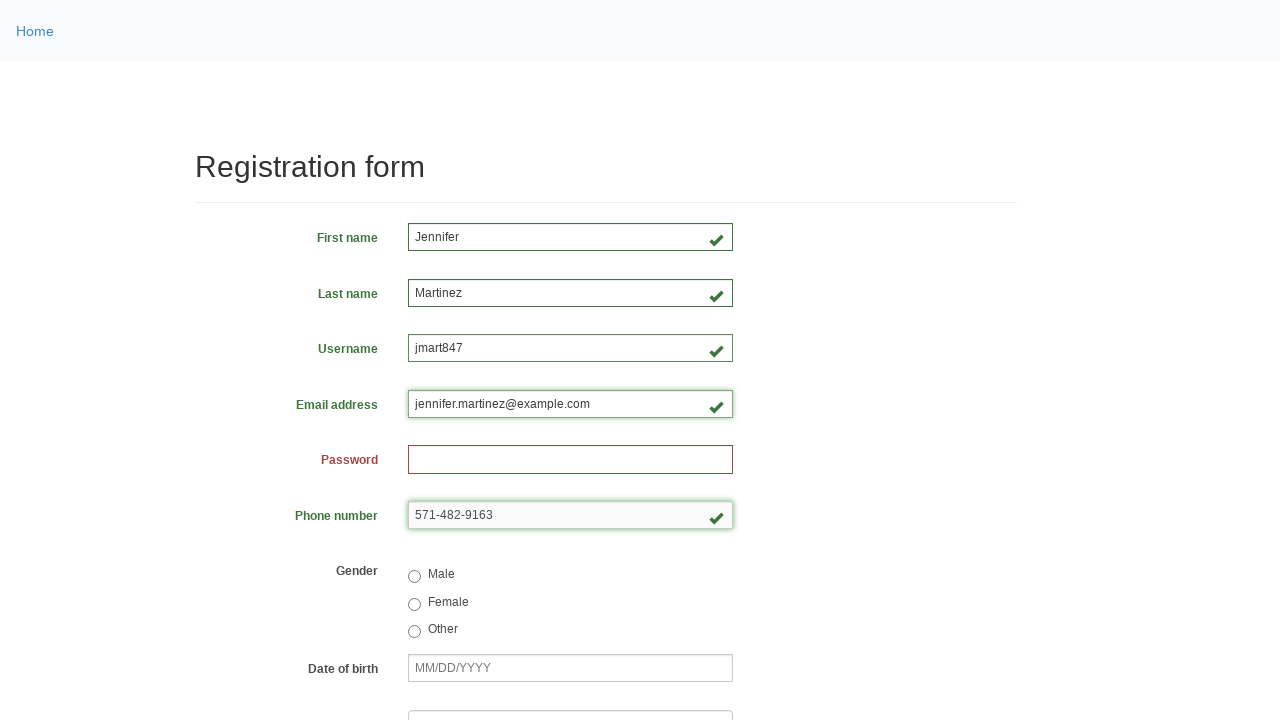

Selected female gender option at (414, 604) on input[value='female']
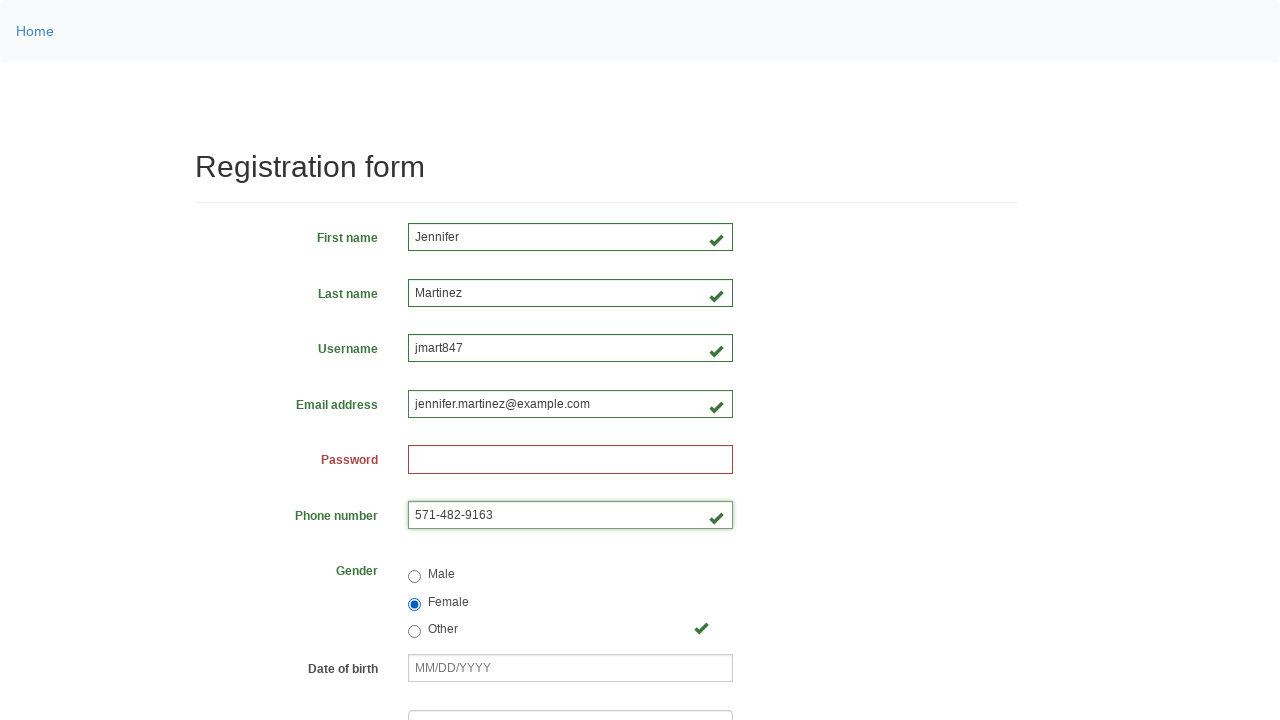

Filled date of birth field with '01/15/1992' on input[name='birthday']
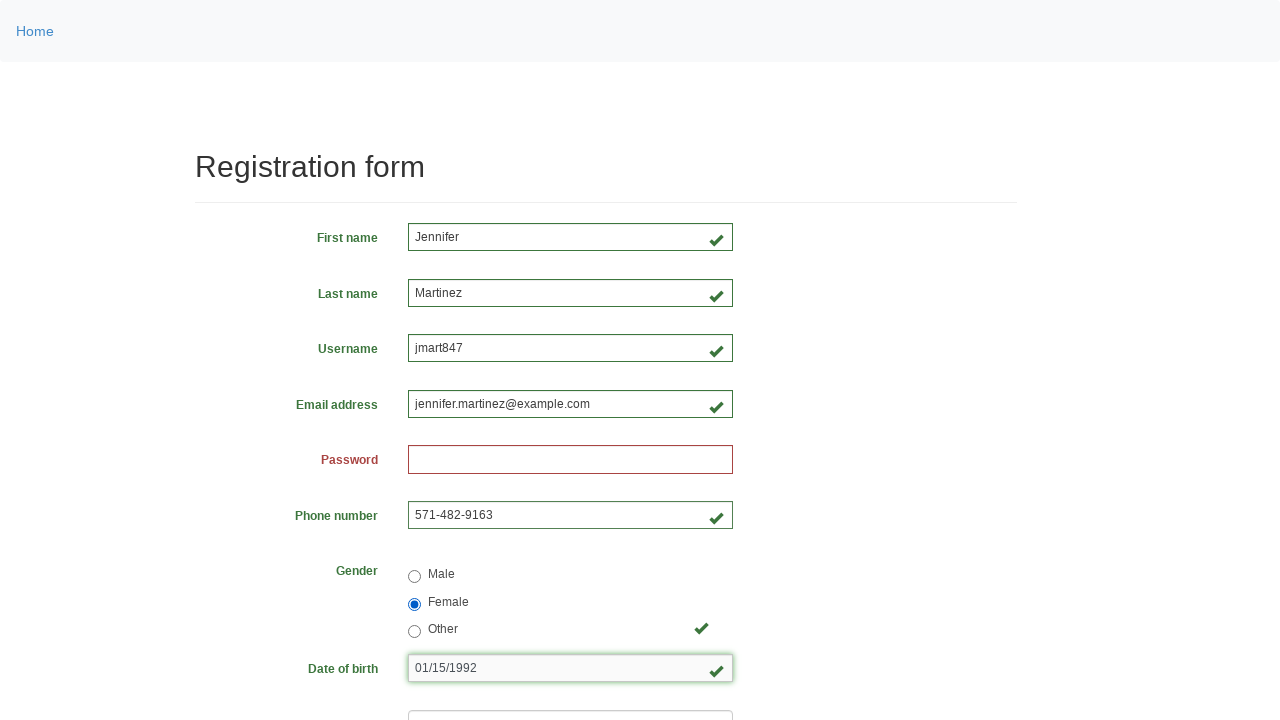

Selected department from dropdown at index 3 on select[name='department']
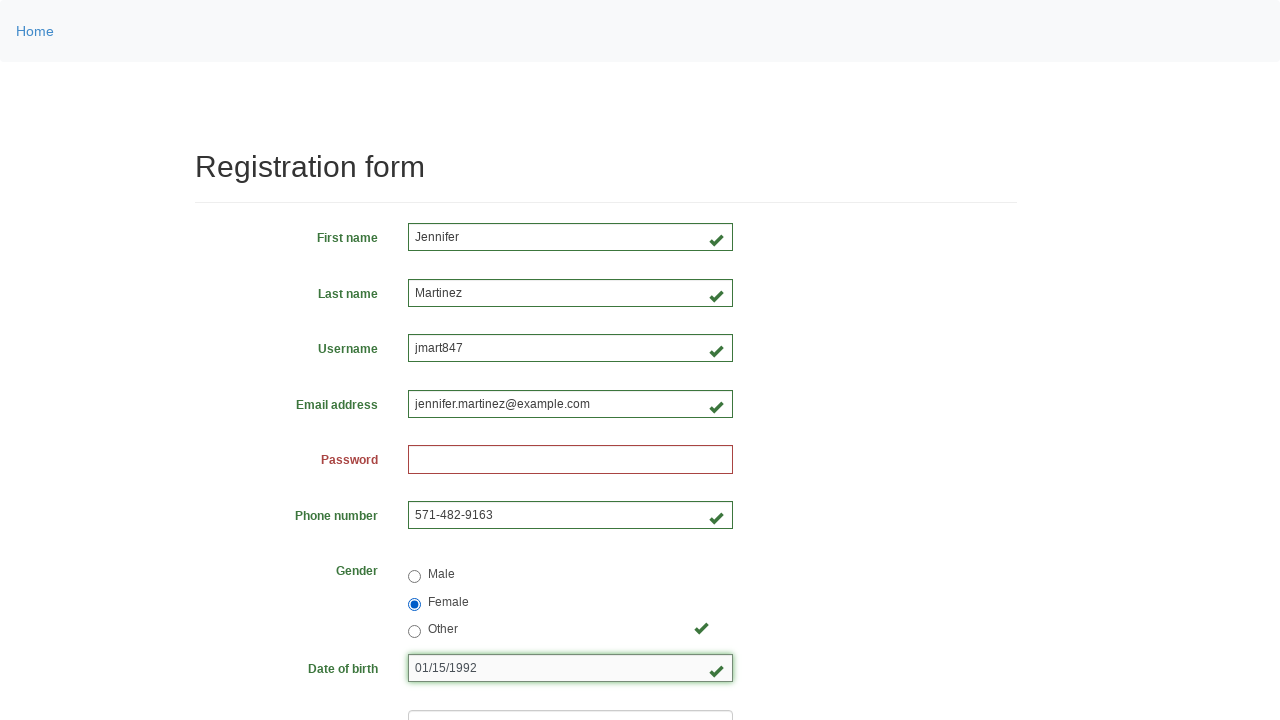

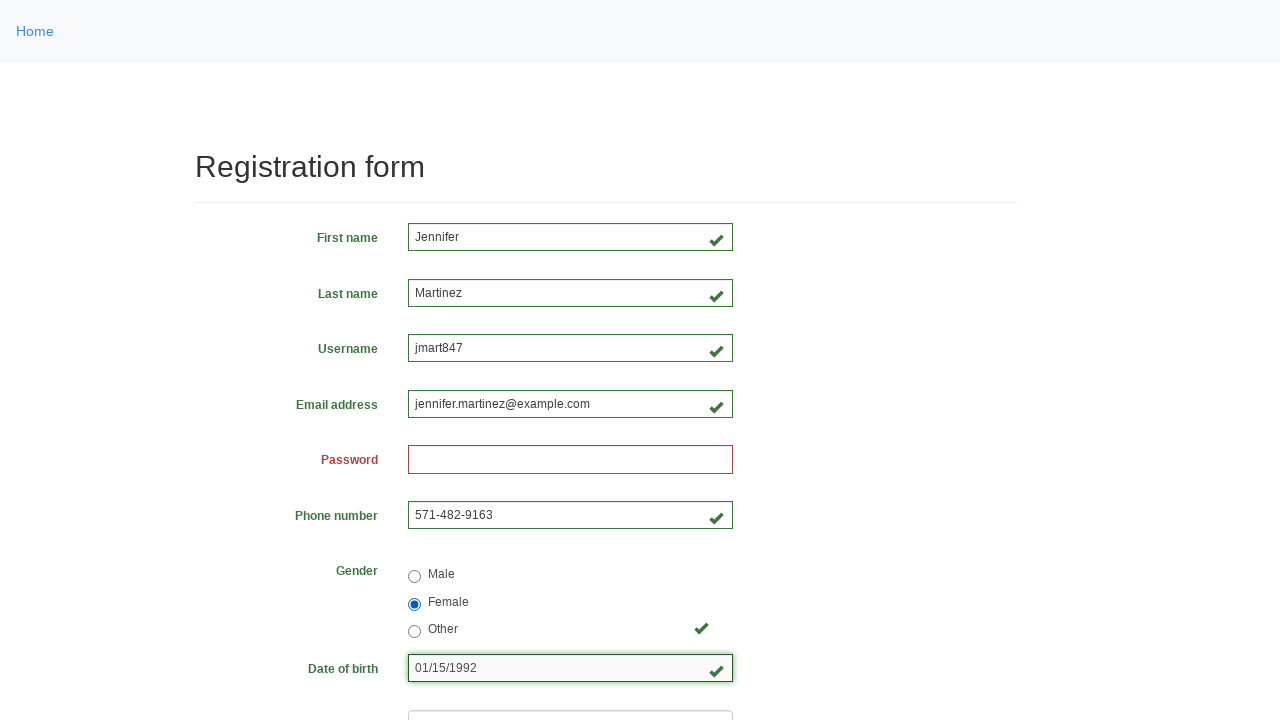